Tests the Back button during gameplay on the 3rd question, verifying answer selection is preserved.

Starting URL: https://shemsvcollege.github.io/Trivia/

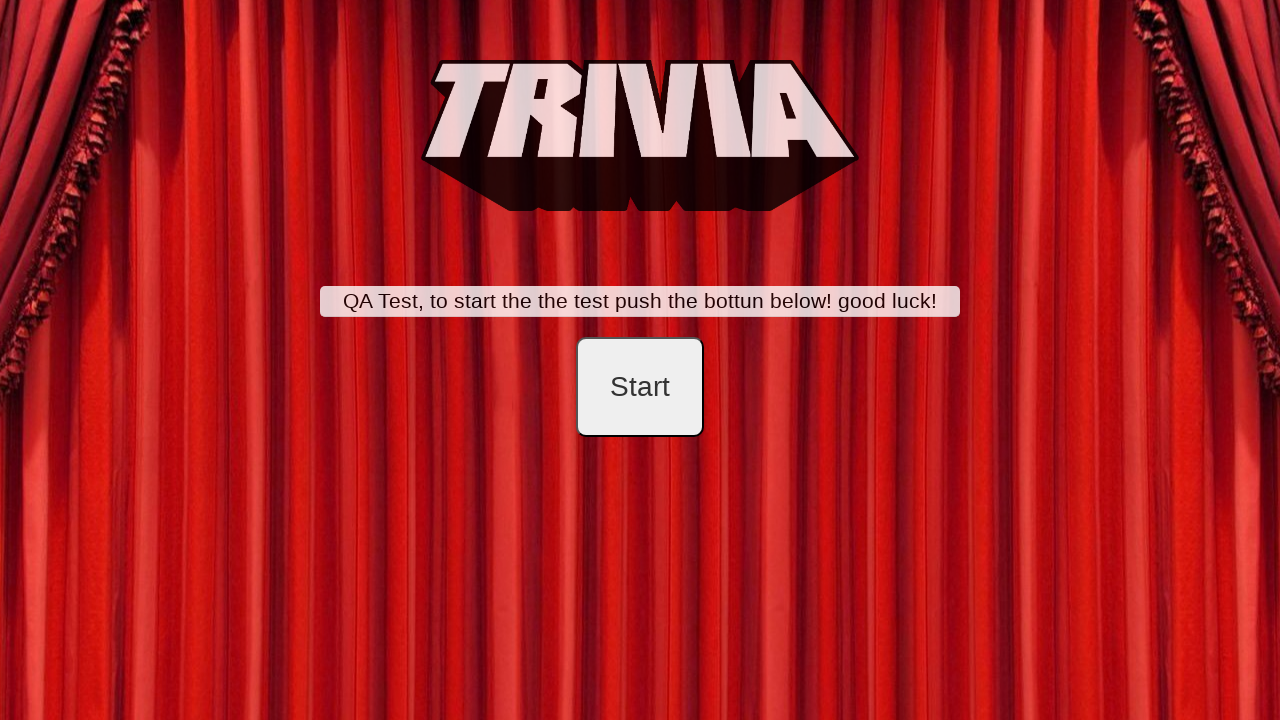

Clicked start button at (640, 387) on #startB
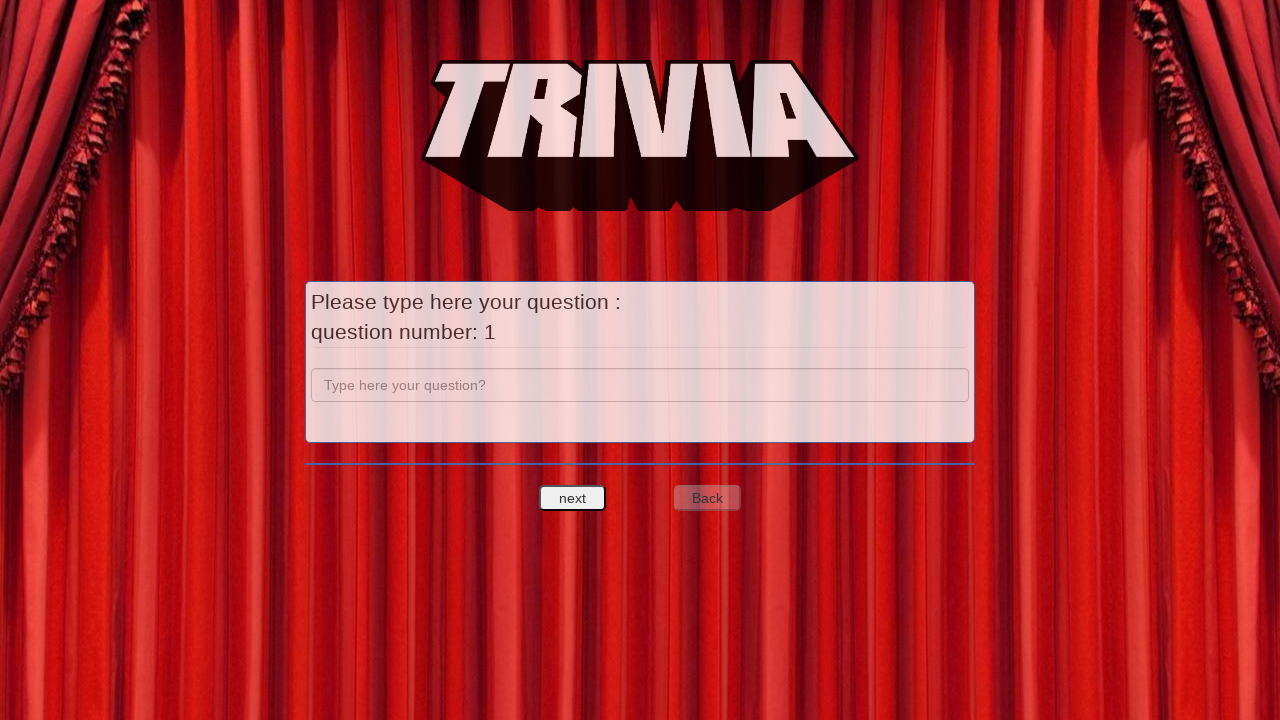

Filled question 1 with 'a' on input[name='question']
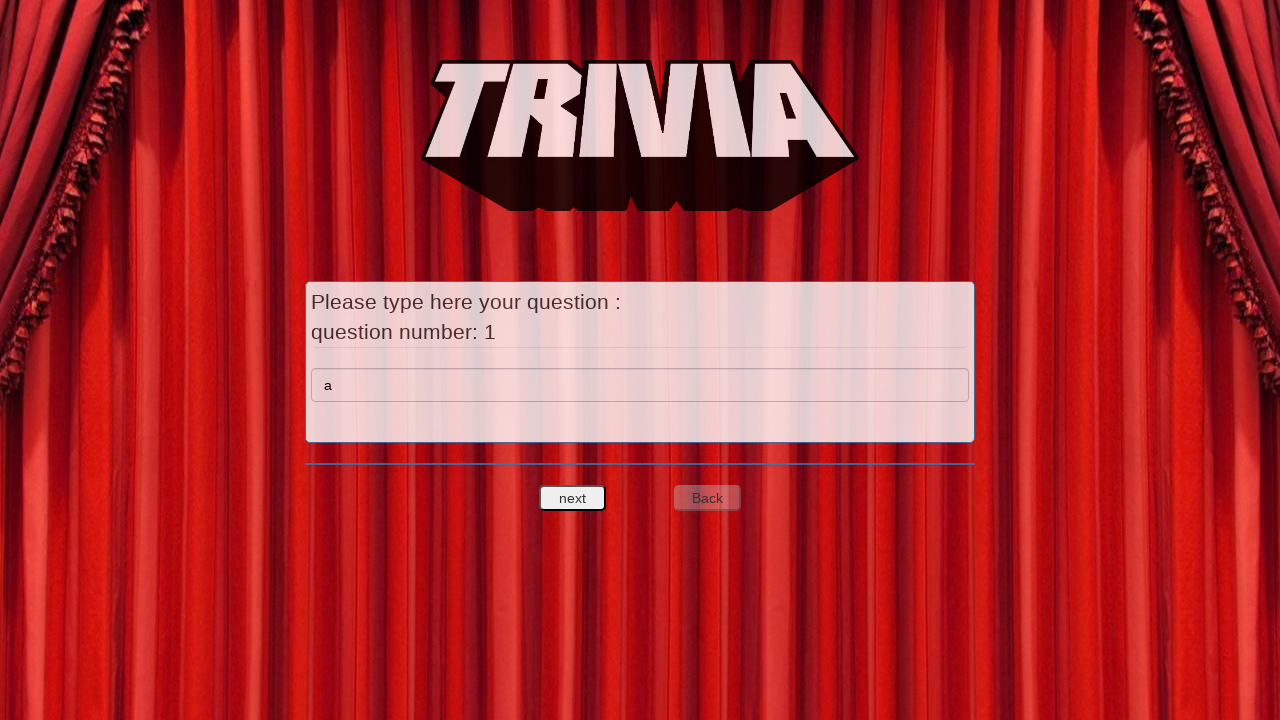

Clicked next question button at (573, 498) on #nextquest
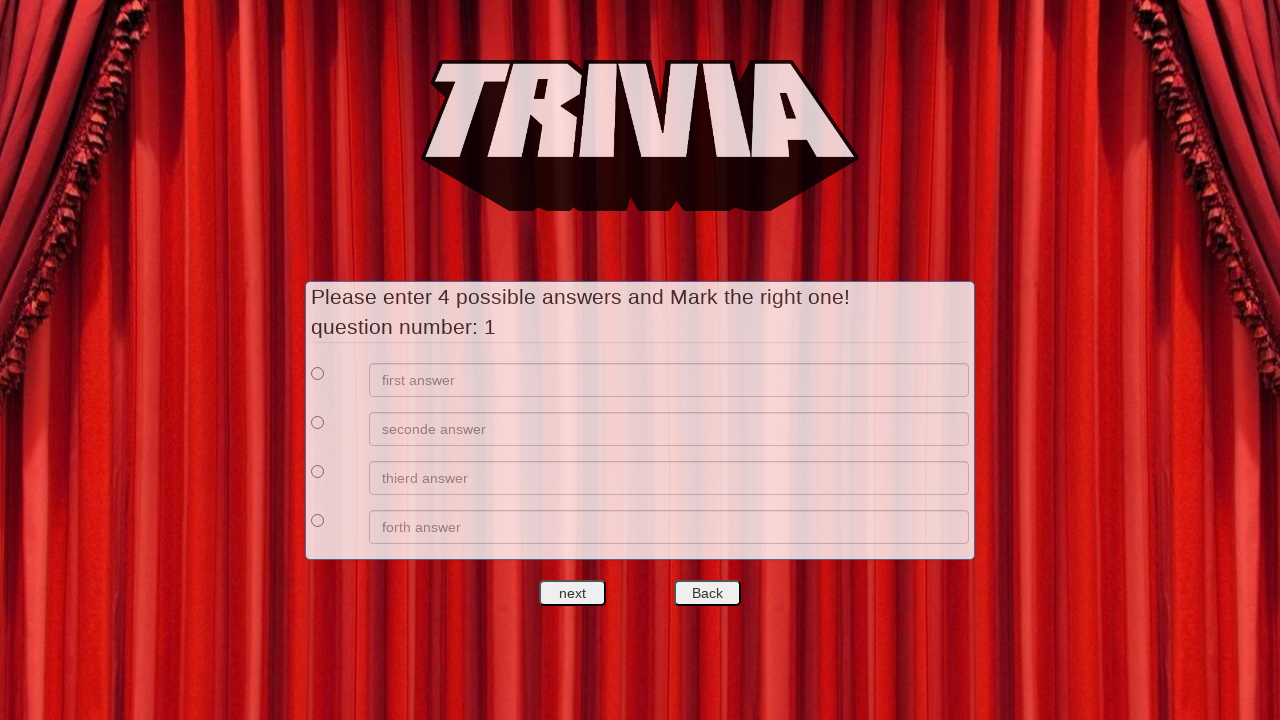

Filled answer 1 for question 1 with 'a' on xpath=//*[@id='answers']/div[1]/div[2]/input
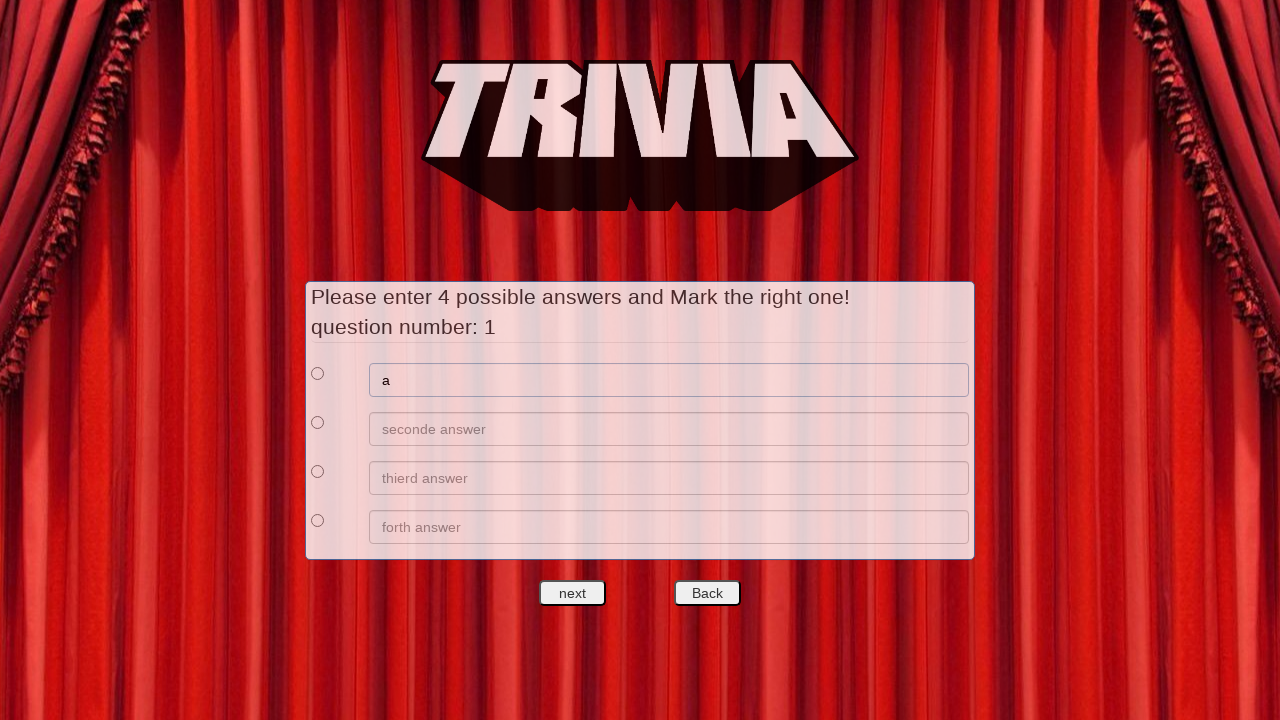

Filled answer 2 for question 1 with 'b' on xpath=//*[@id='answers']/div[2]/div[2]/input
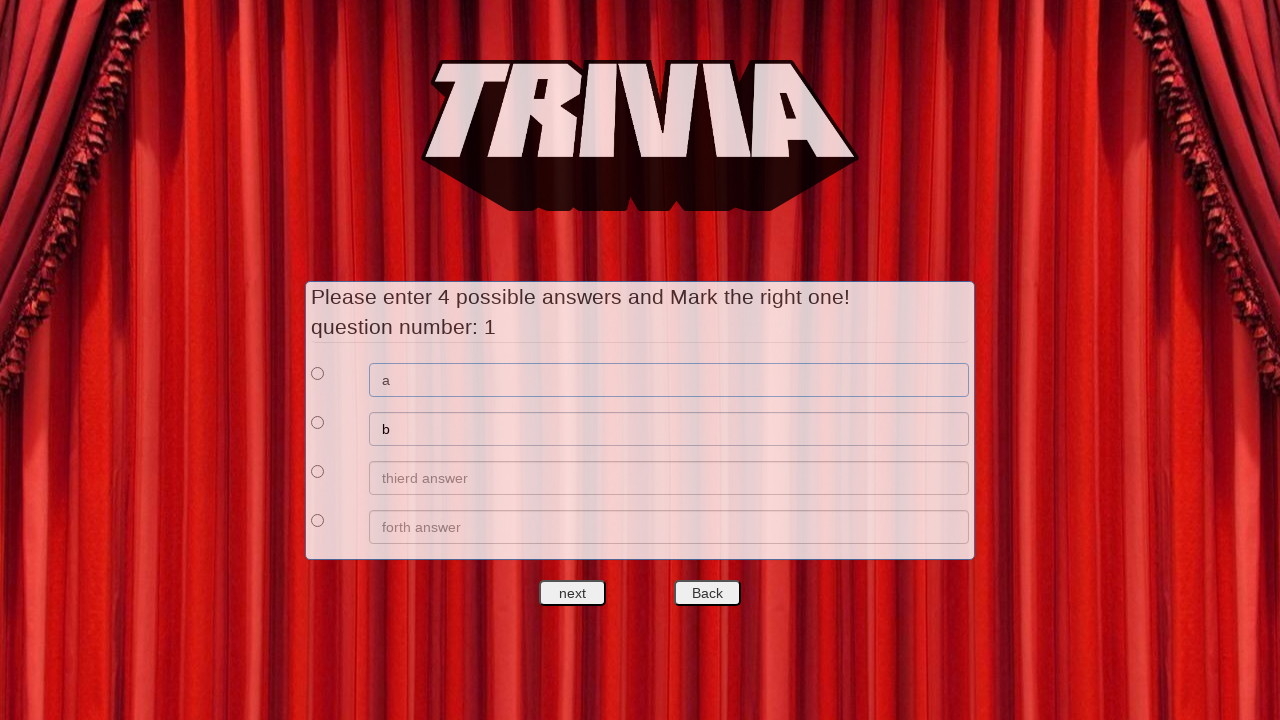

Filled answer 3 for question 1 with 'c' on xpath=//*[@id='answers']/div[3]/div[2]/input
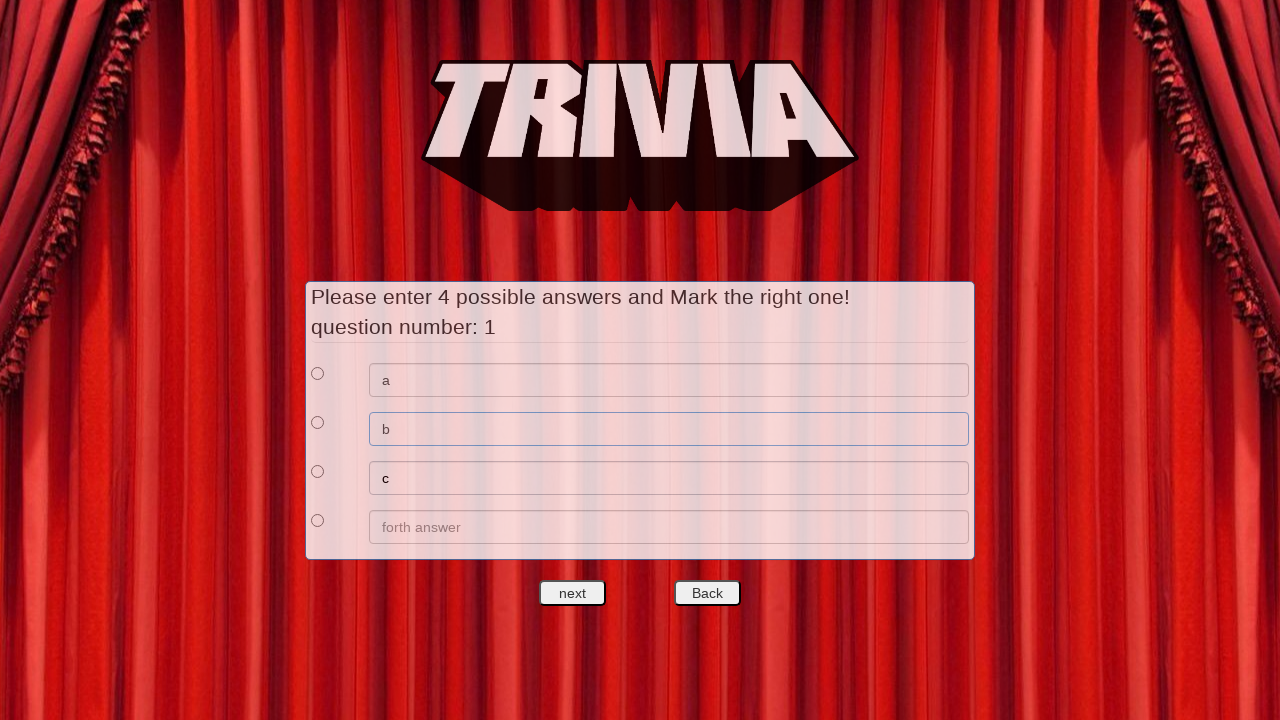

Filled answer 4 for question 1 with 'd' on xpath=//*[@id='answers']/div[4]/div[2]/input
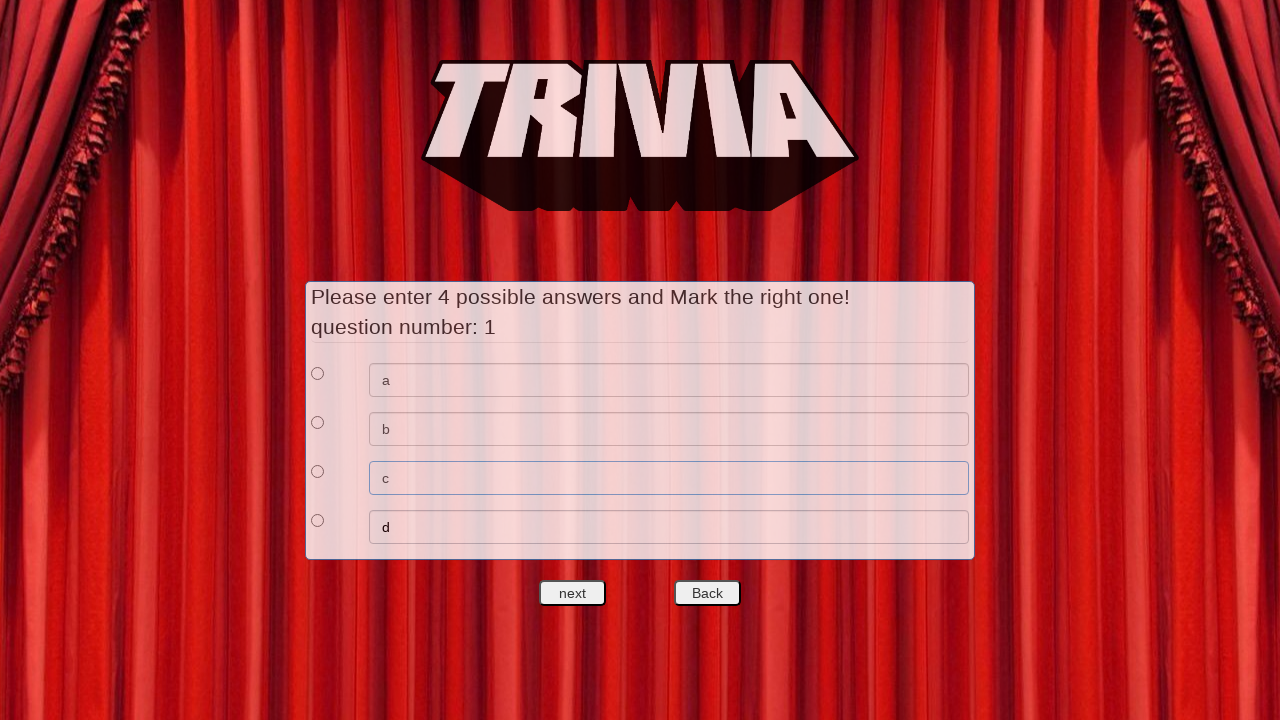

Selected answer 1 as correct for question 1 at (318, 373) on xpath=//*[@id='answers']/div[1]/div[1]/input
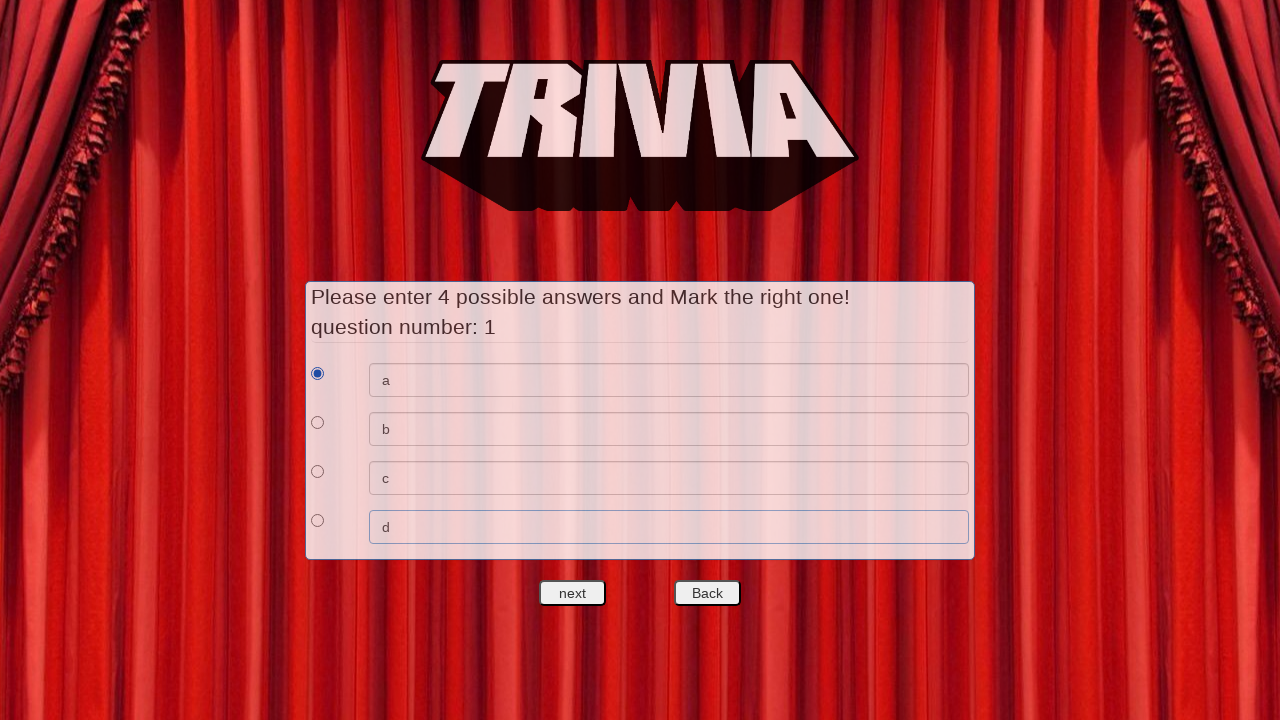

Clicked next question button to proceed to question 2 at (573, 593) on #nextquest
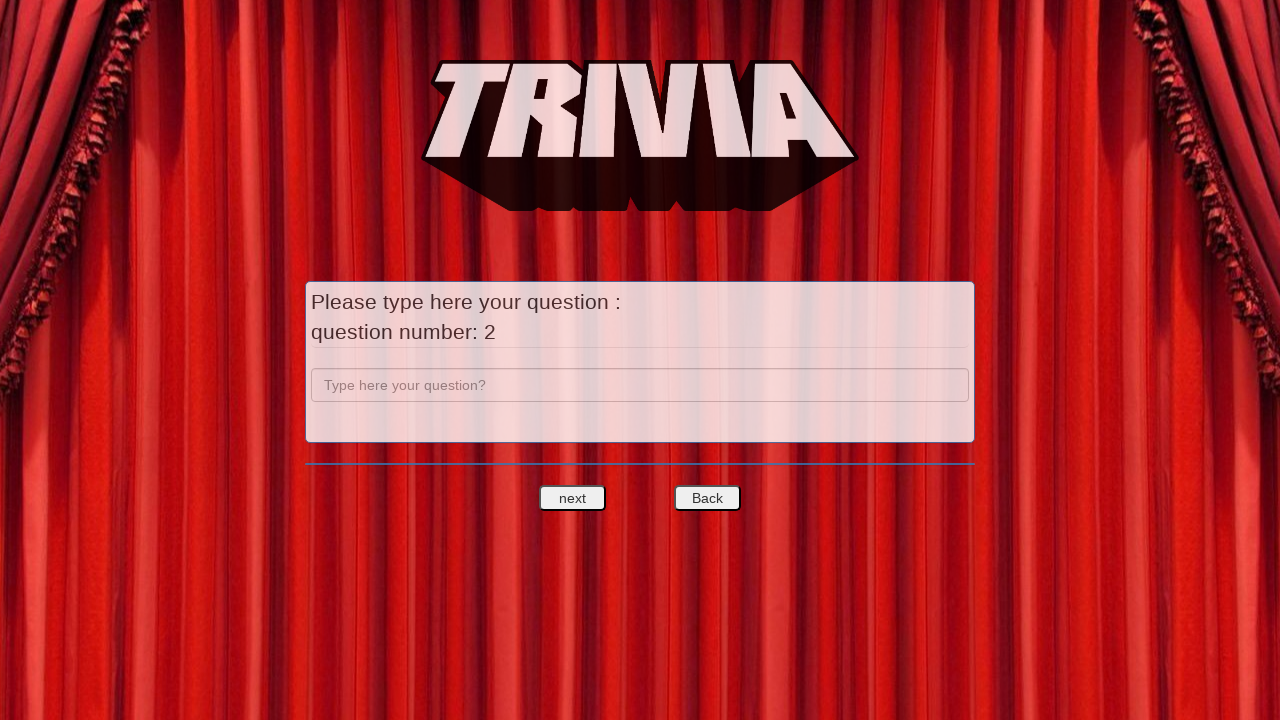

Filled question 2 with 'b' on input[name='question']
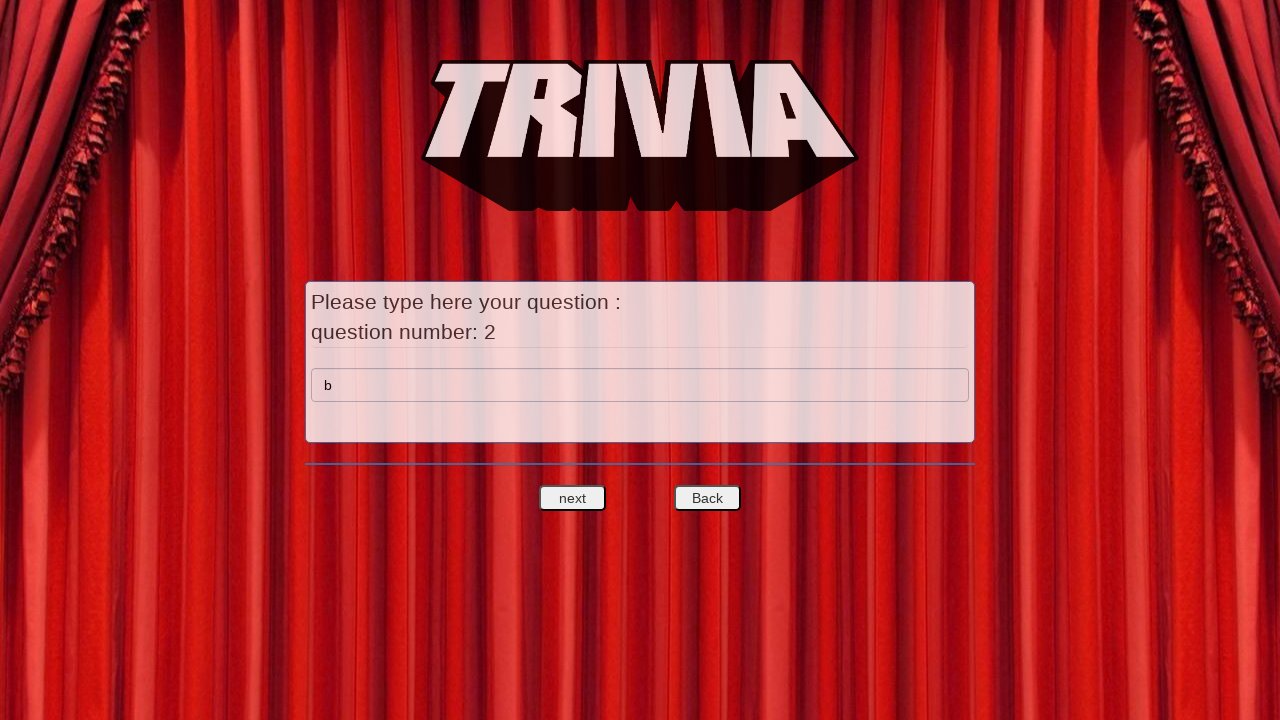

Clicked next question button at (573, 498) on #nextquest
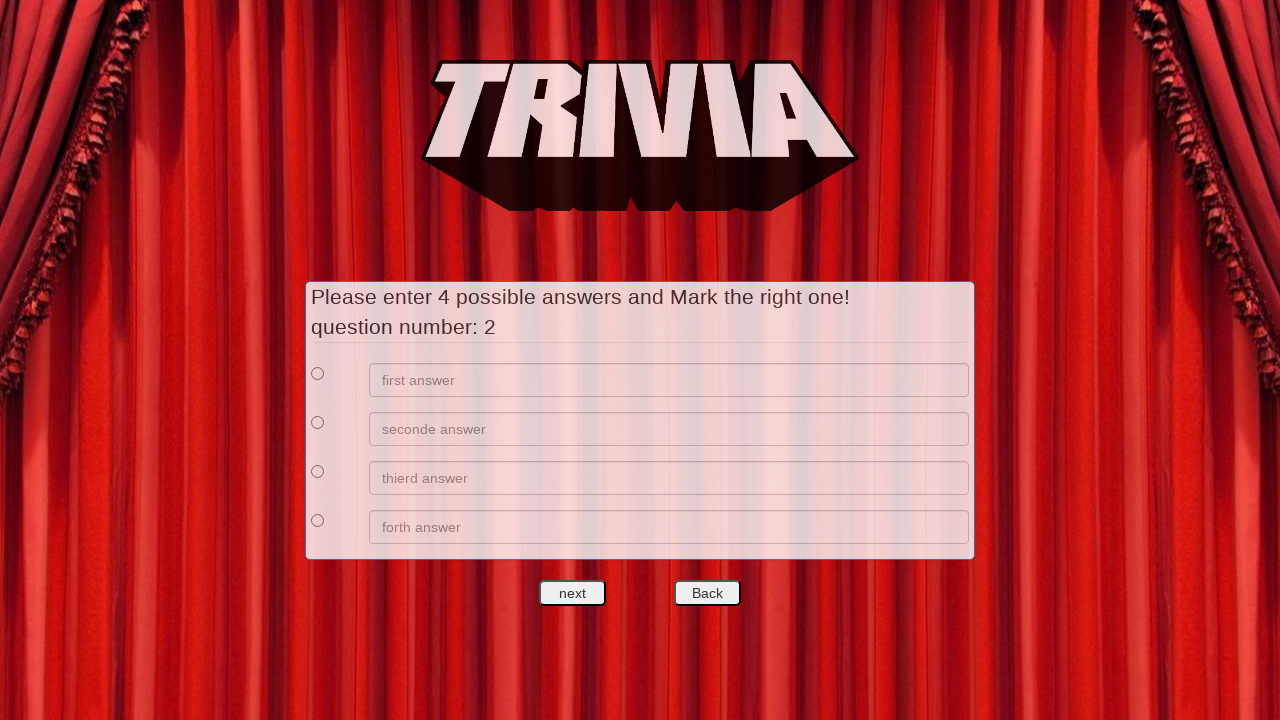

Filled answer 1 for question 2 with 'e' on xpath=//*[@id='answers']/div[1]/div[2]/input
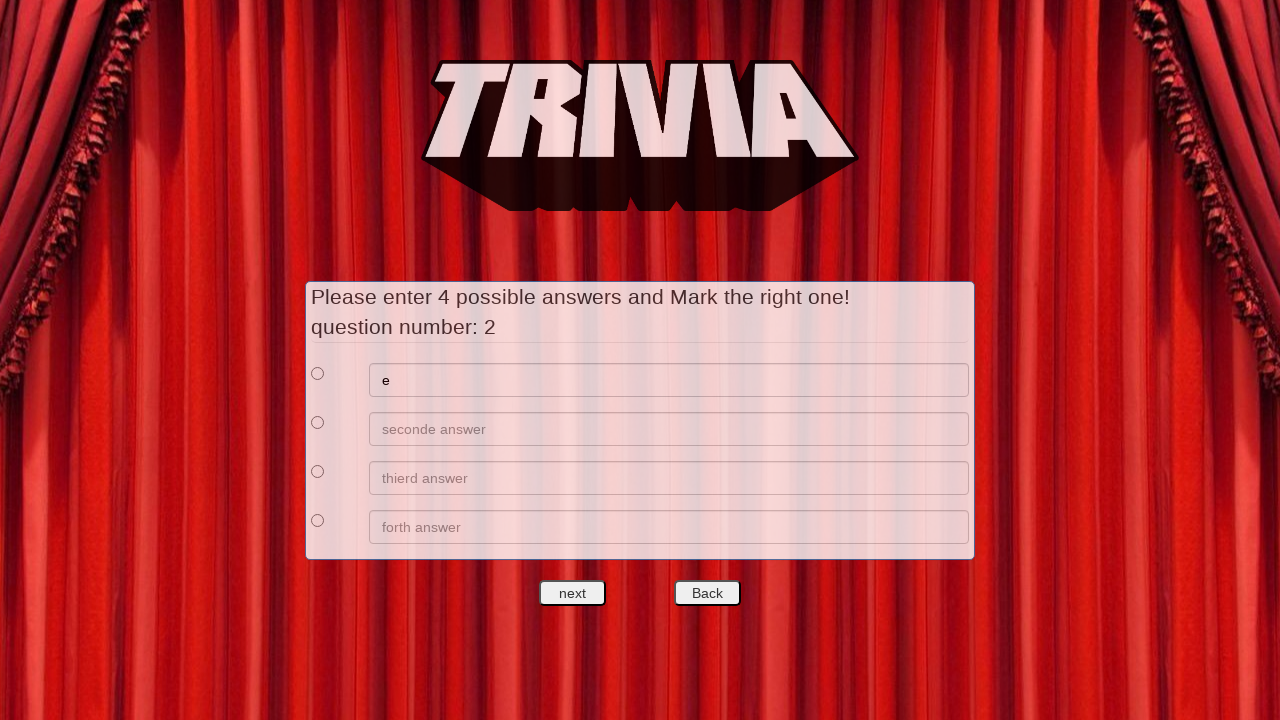

Filled answer 2 for question 2 with 'f' on xpath=//*[@id='answers']/div[2]/div[2]/input
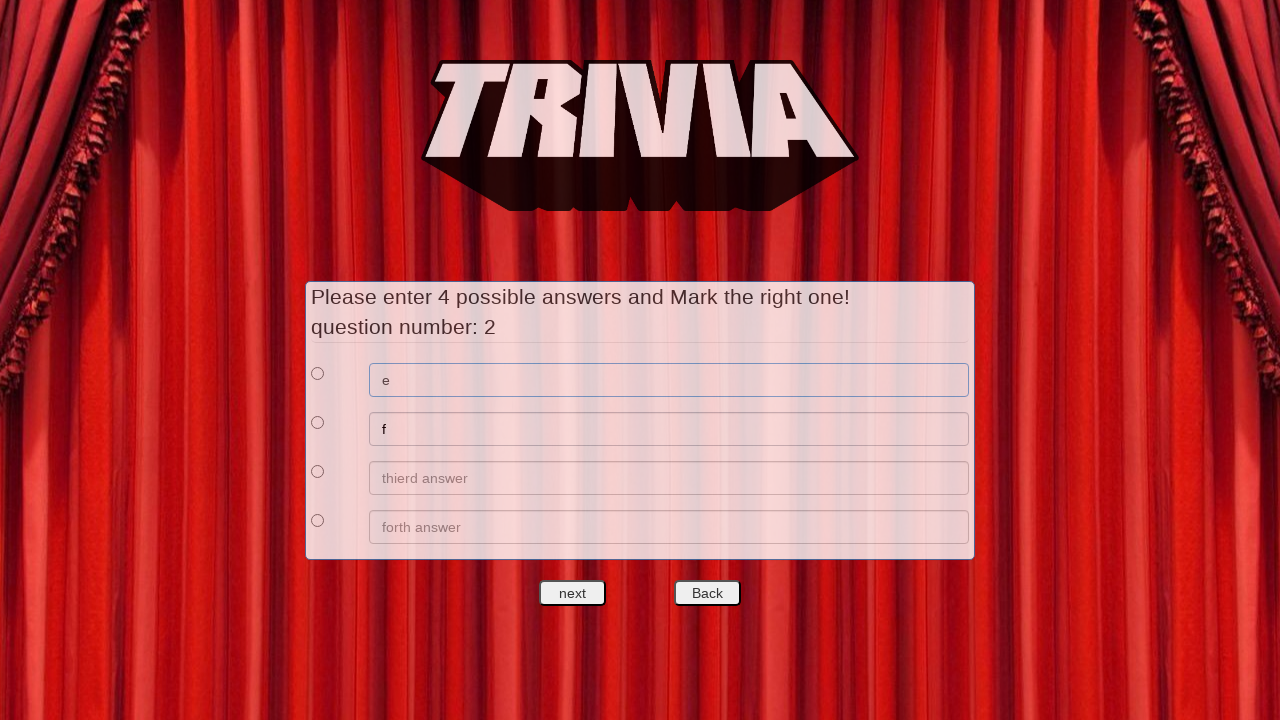

Filled answer 3 for question 2 with 'g' on xpath=//*[@id='answers']/div[3]/div[2]/input
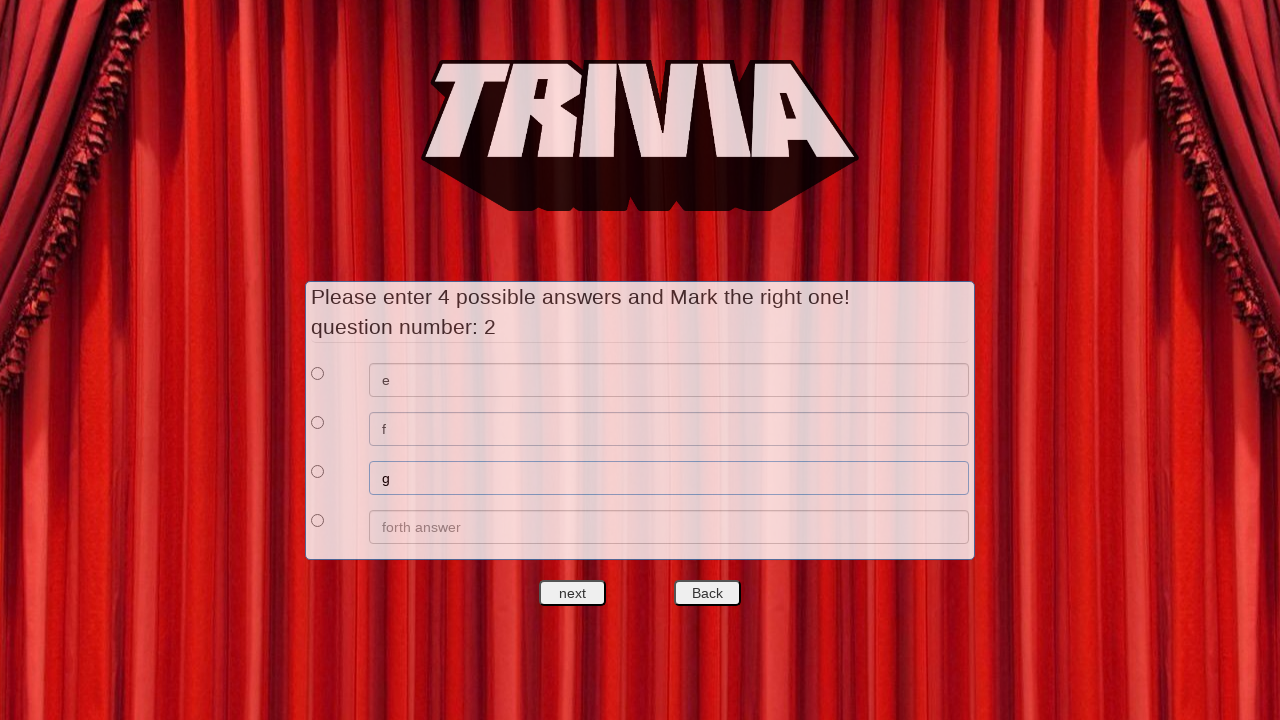

Filled answer 4 for question 2 with 'h' on xpath=//*[@id='answers']/div[4]/div[2]/input
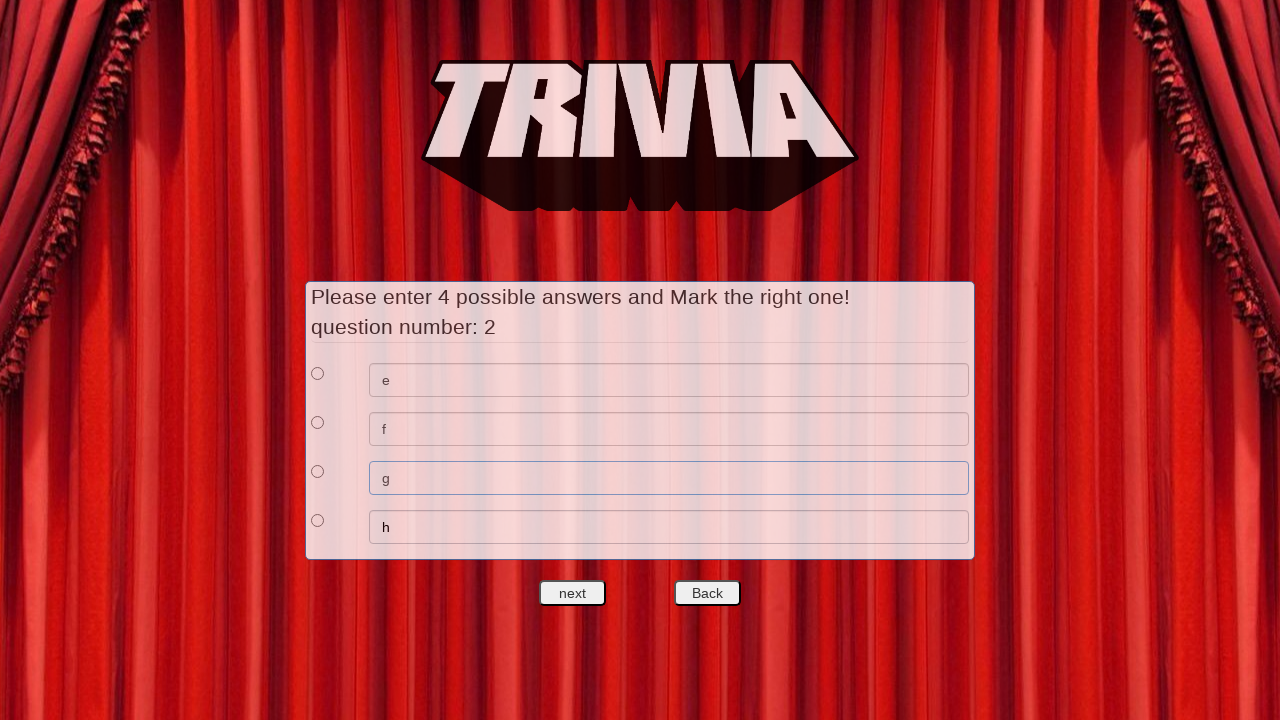

Selected answer 1 as correct for question 2 at (318, 373) on xpath=//*[@id='answers']/div[1]/div[1]/input
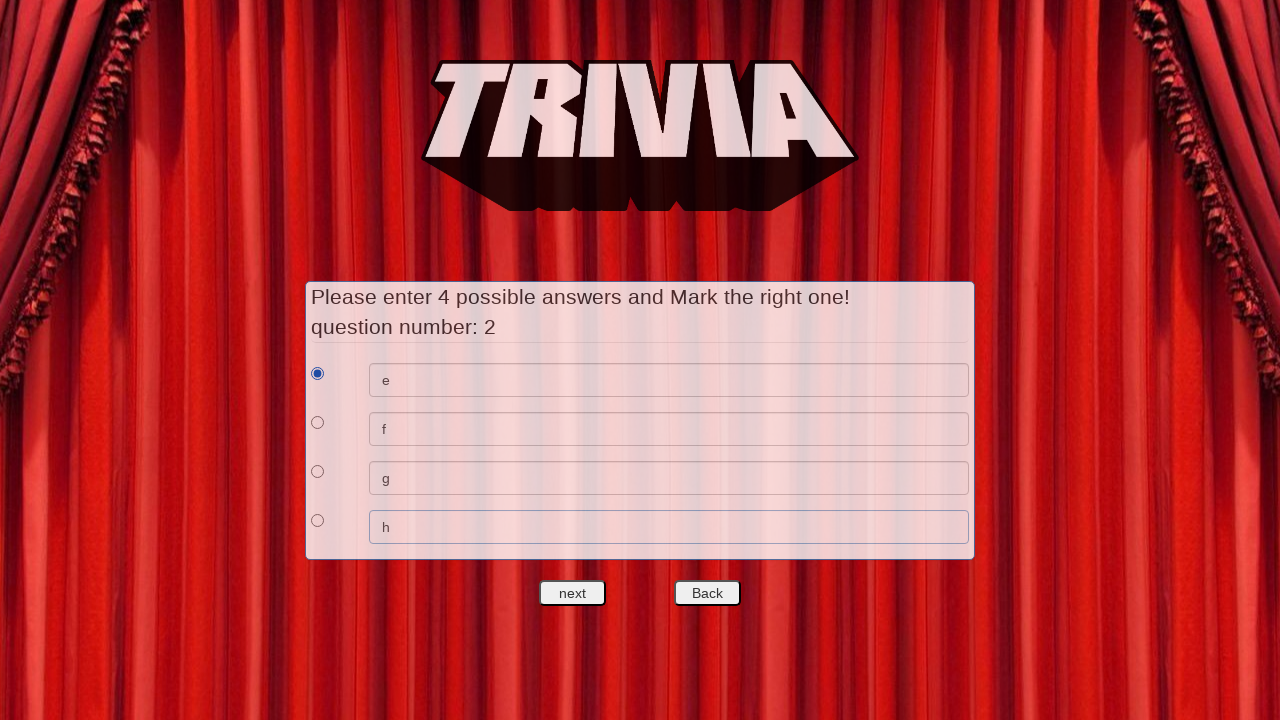

Clicked next question button to proceed to question 3 at (573, 593) on #nextquest
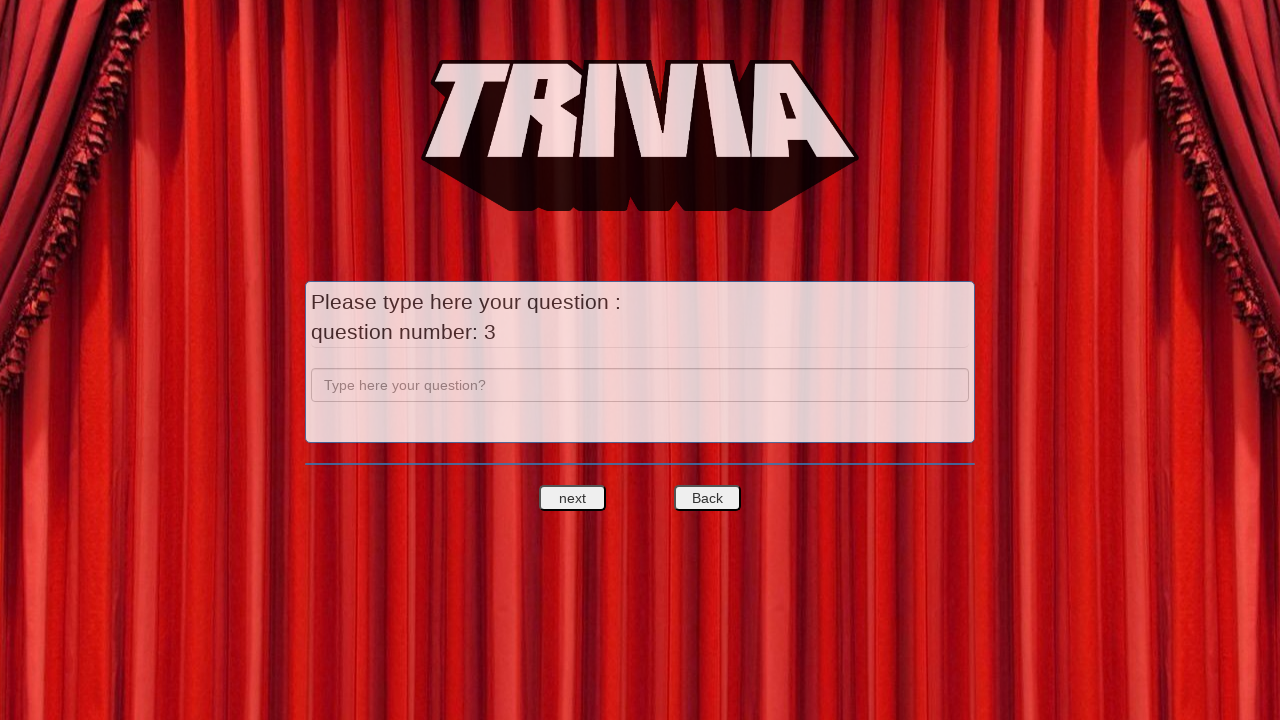

Filled question 3 with 'c' on input[name='question']
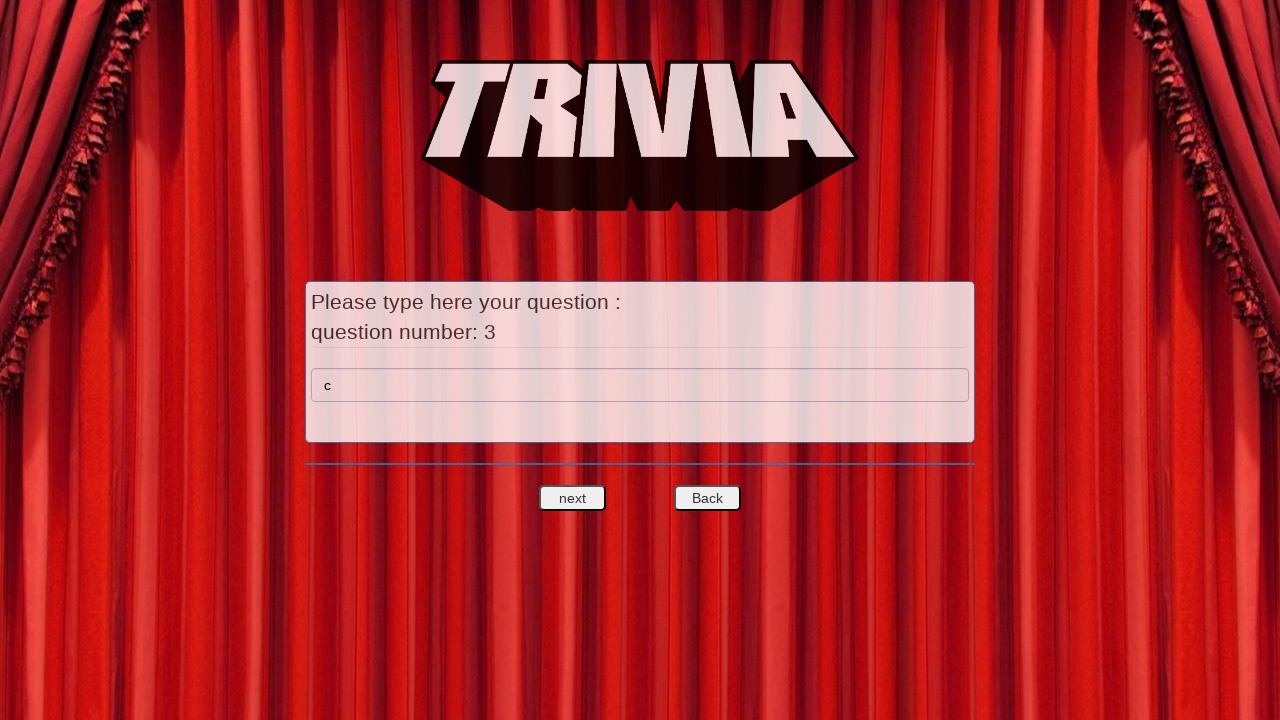

Clicked next question button at (573, 498) on #nextquest
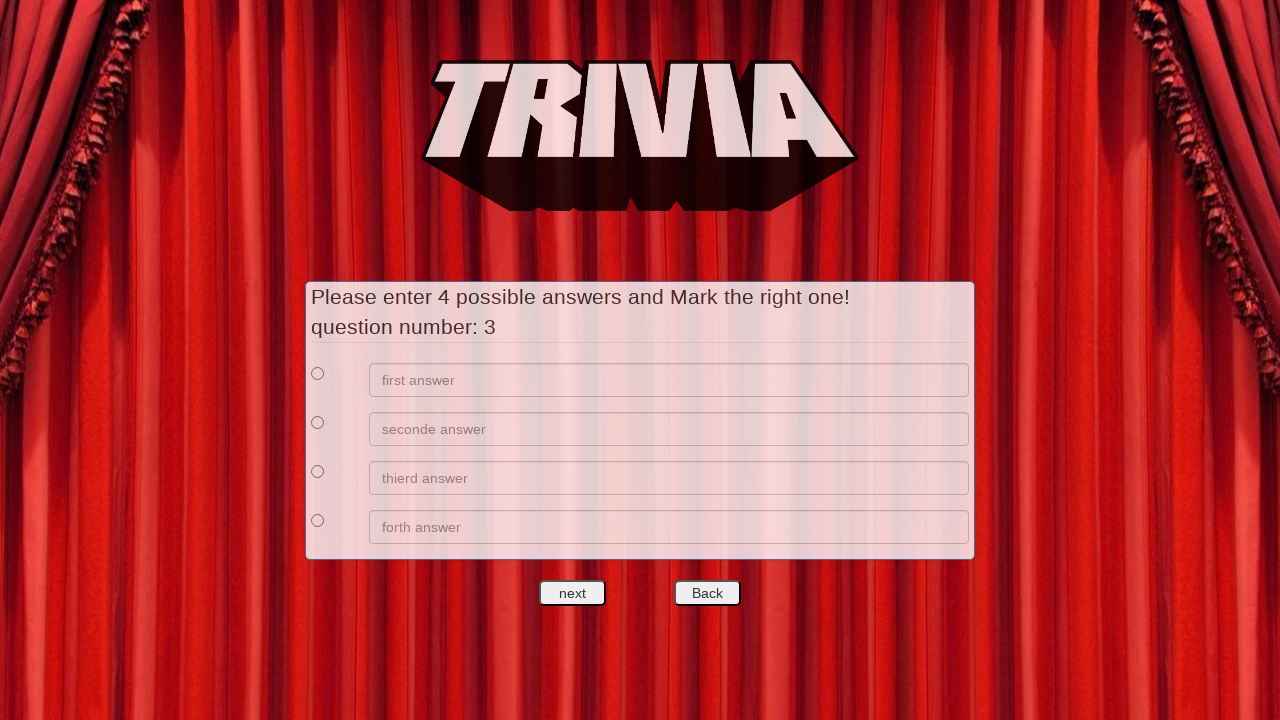

Filled answer 1 for question 3 with 'i' on xpath=//*[@id='answers']/div[1]/div[2]/input
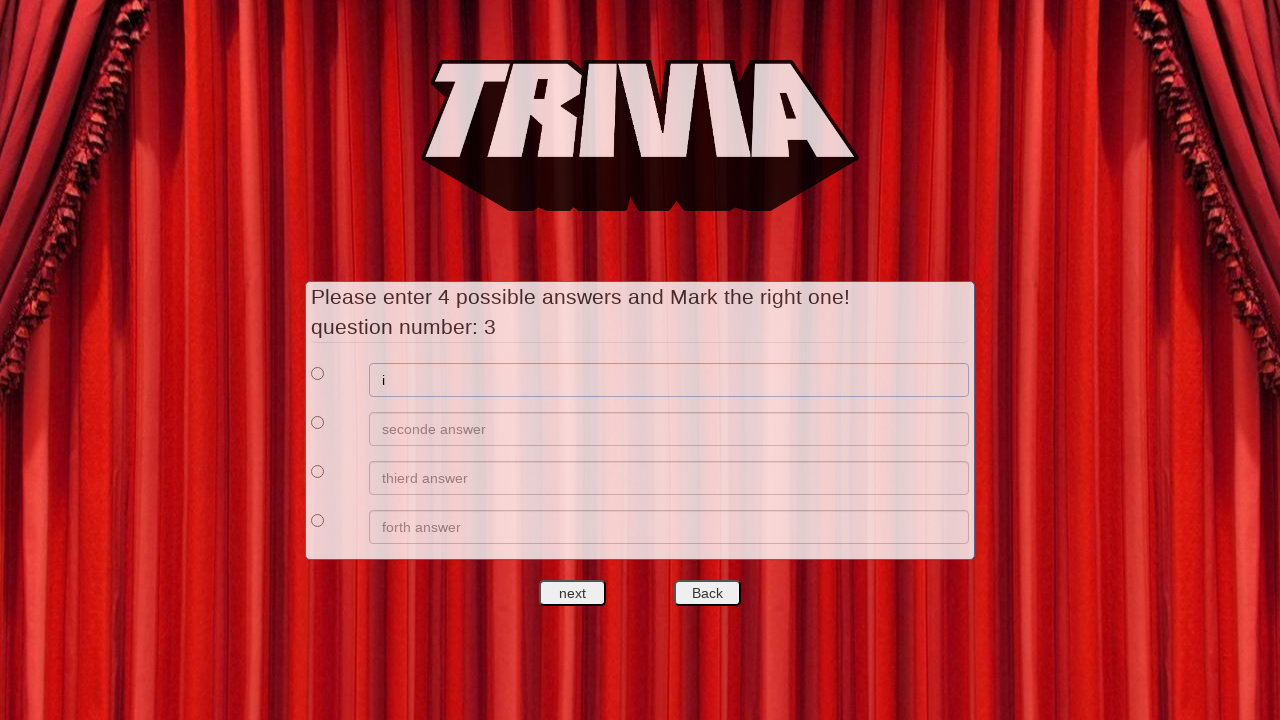

Filled answer 2 for question 3 with 'j' on xpath=//*[@id='answers']/div[2]/div[2]/input
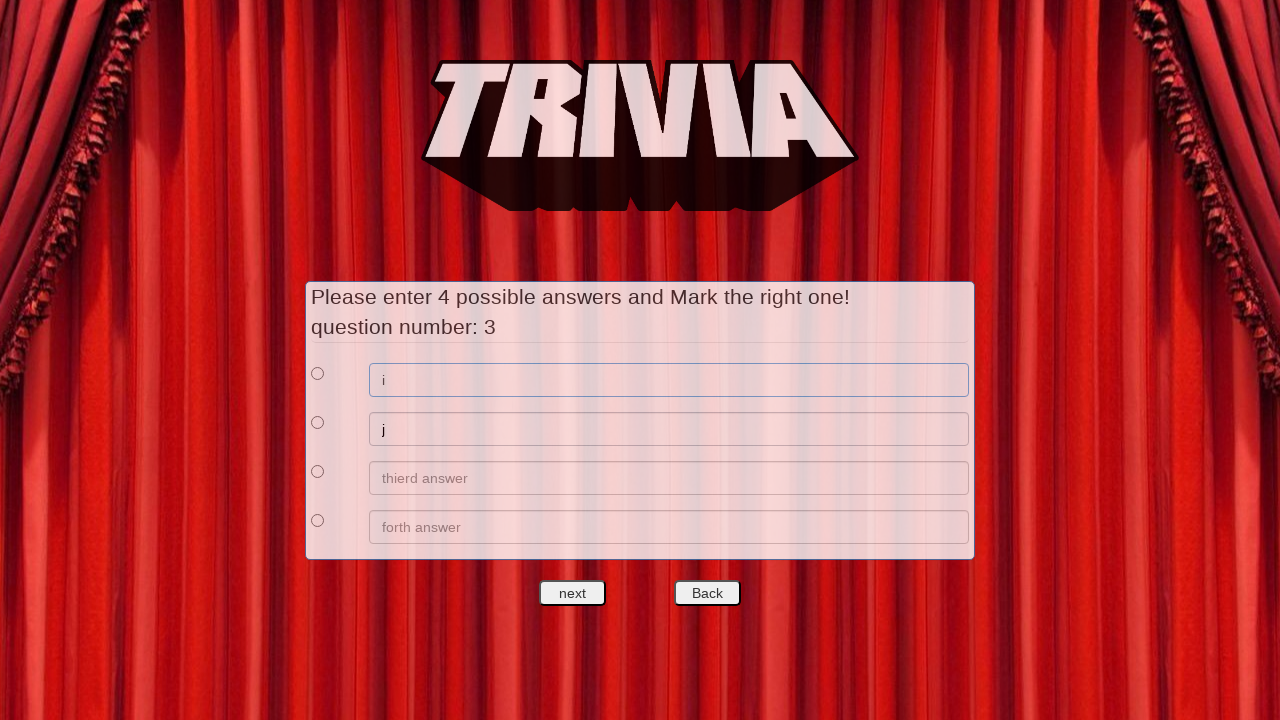

Filled answer 3 for question 3 with 'k' on xpath=//*[@id='answers']/div[3]/div[2]/input
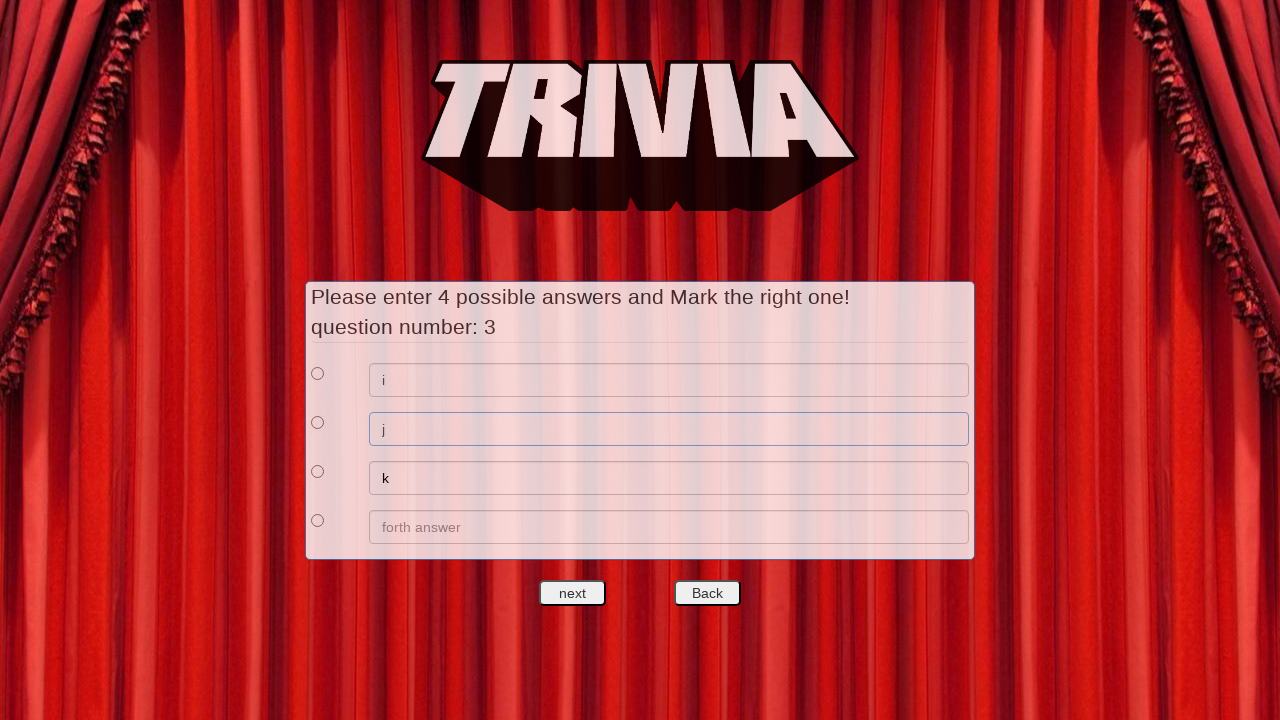

Filled answer 4 for question 3 with 'l' on xpath=//*[@id='answers']/div[4]/div[2]/input
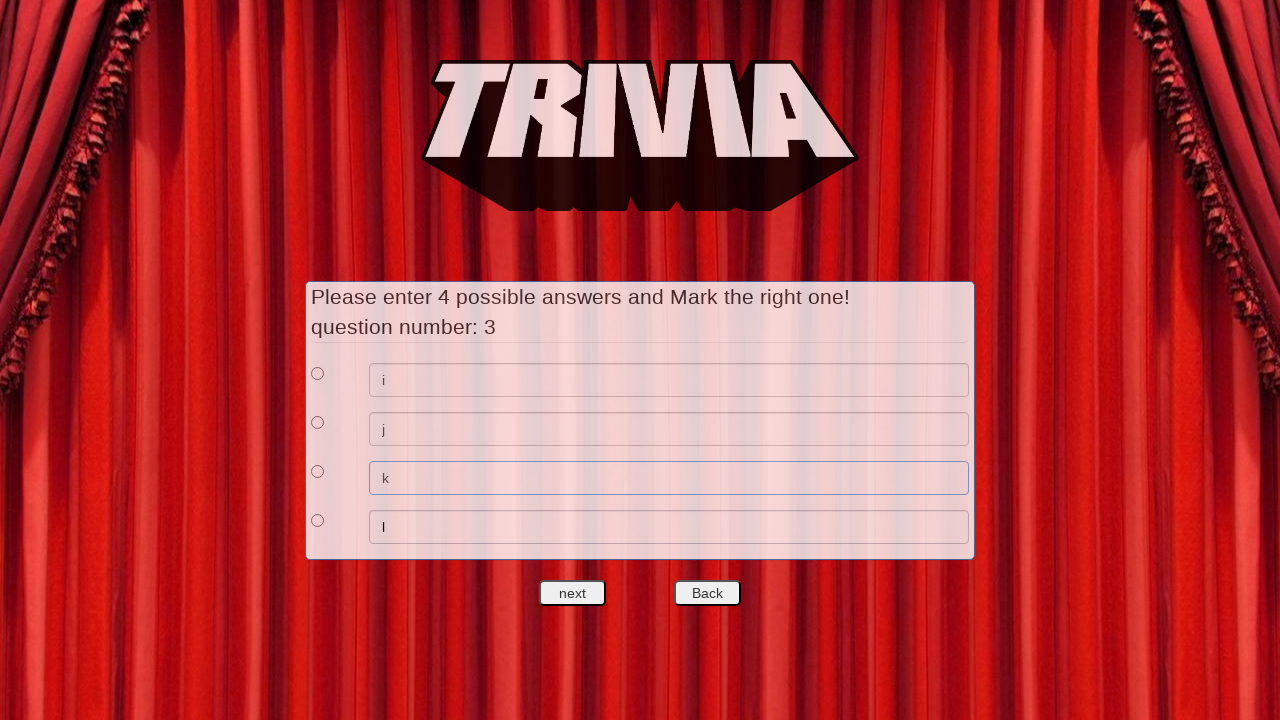

Selected answer 1 as correct for question 3 at (318, 373) on xpath=//*[@id='answers']/div[1]/div[1]/input
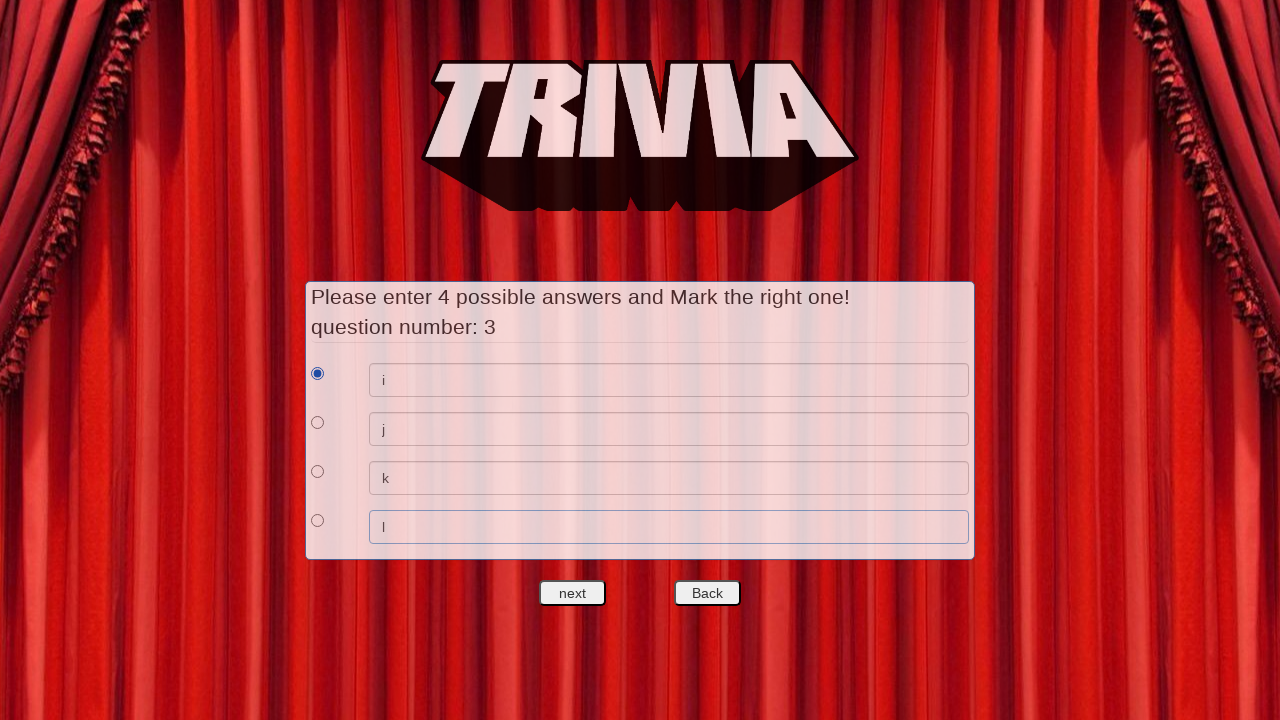

Clicked next question button to finish setup at (573, 593) on #nextquest
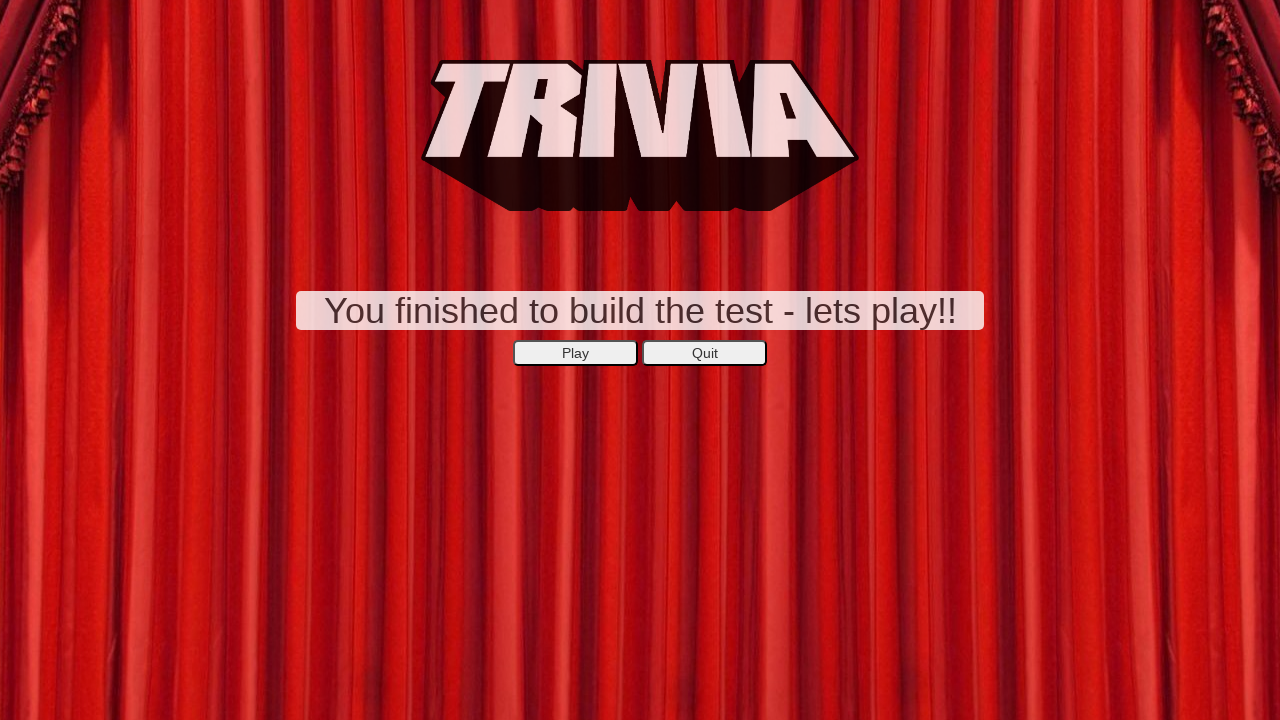

Clicked button to start the trivia game at (576, 353) on xpath=//*[@id='secondepage']/center/button[1]
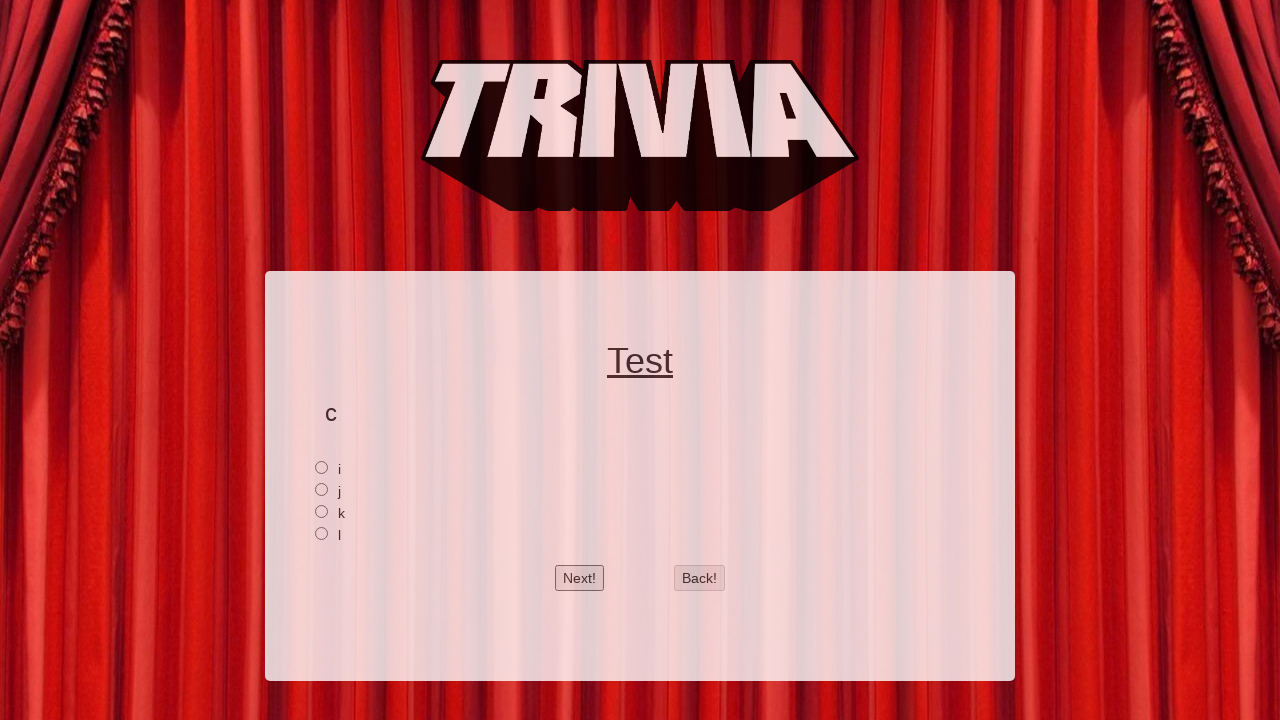

Selected answer for question 1 during gameplay at (322, 467) on xpath=//*[@id='2']/input[1]
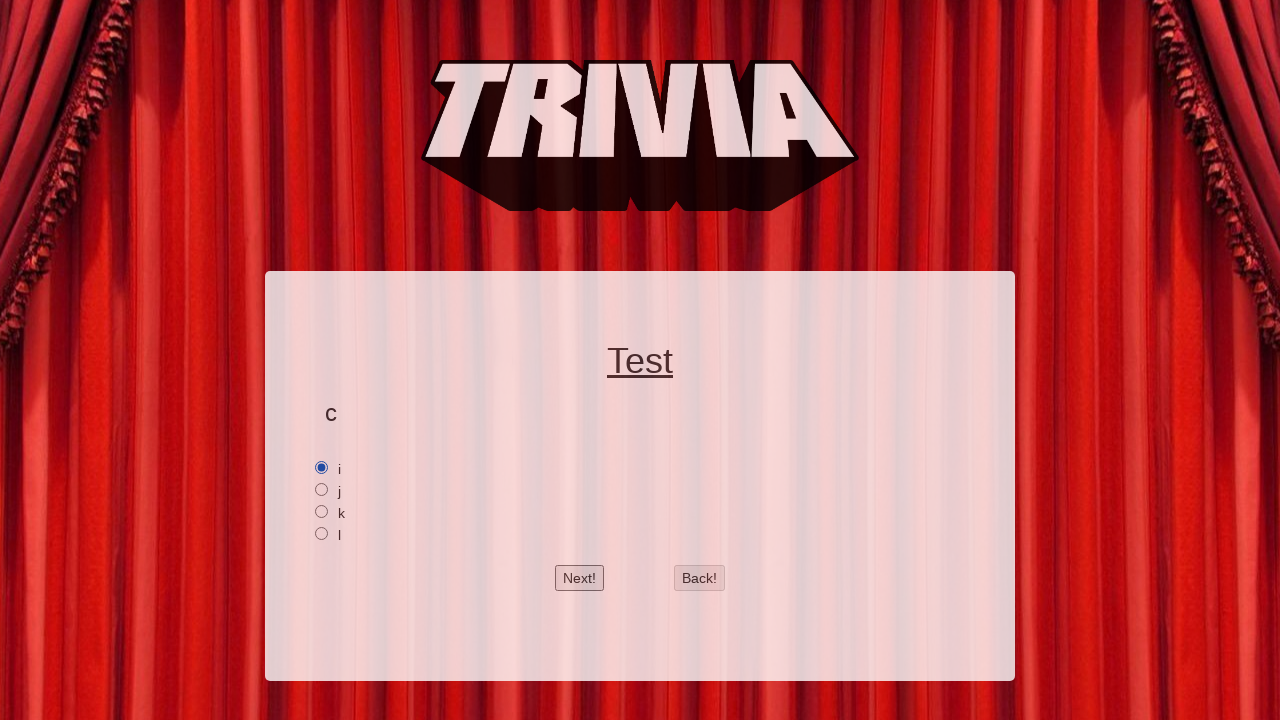

Clicked next button to proceed to question 2 at (580, 578) on #btnnext
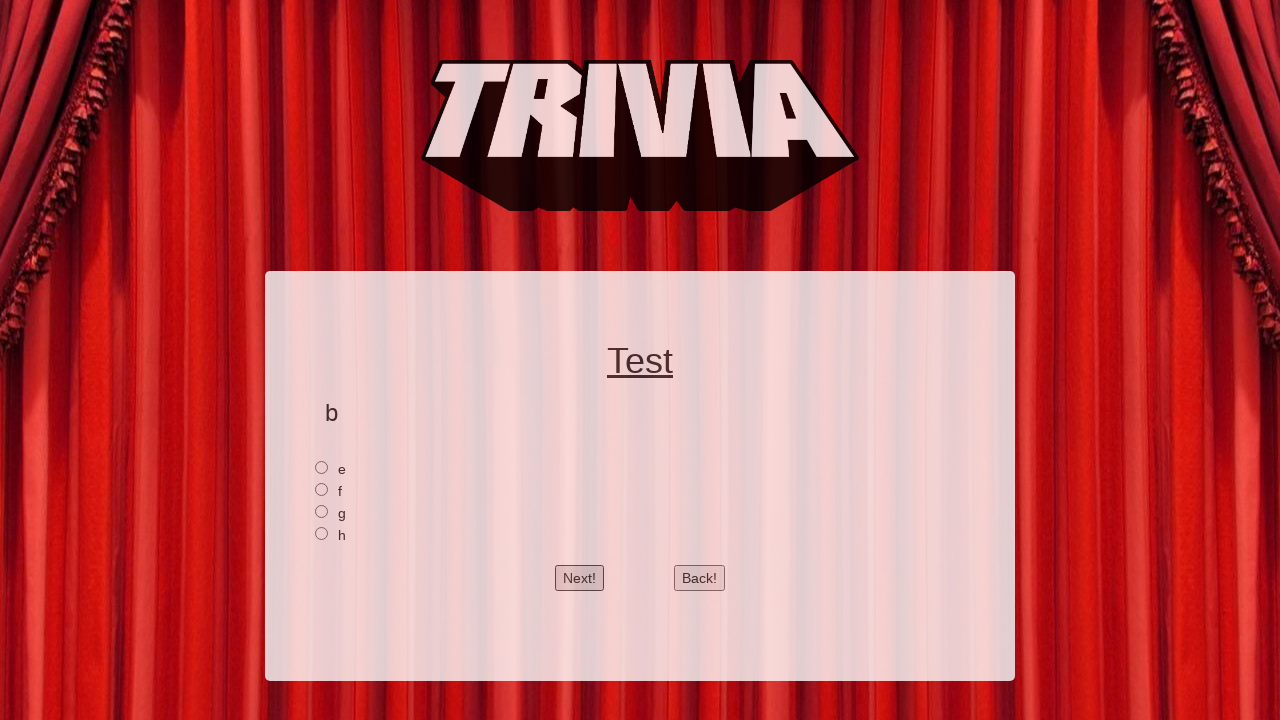

Selected answer for question 2 during gameplay at (322, 467) on xpath=//*[@id='1']/input[1]
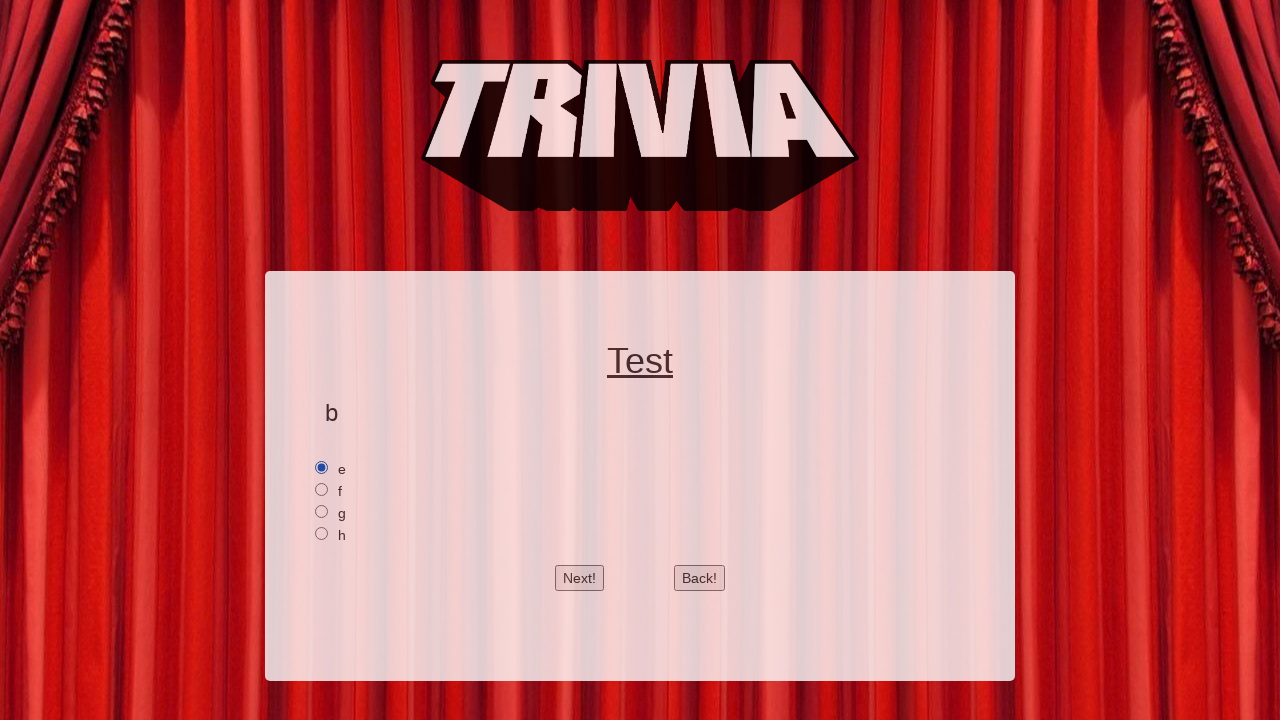

Clicked next button to proceed to question 3 at (580, 578) on #btnnext
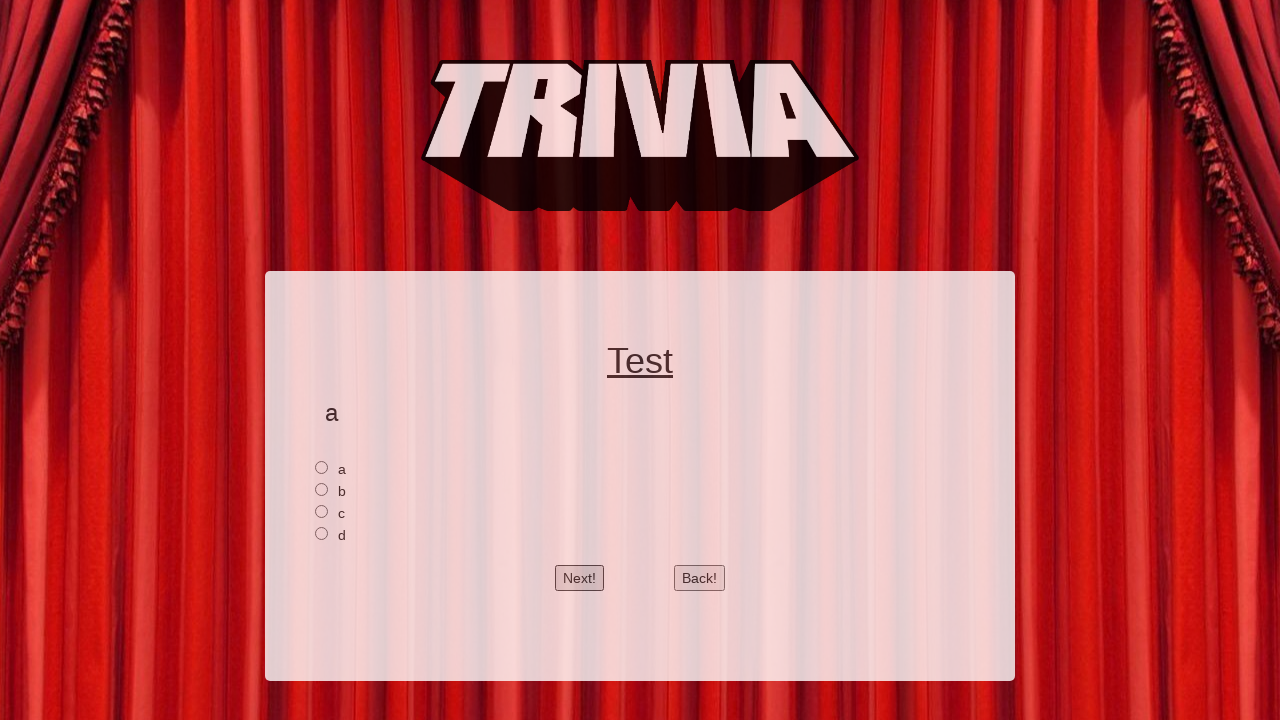

Clicked back button to return to question 2 at (700, 578) on #btnback
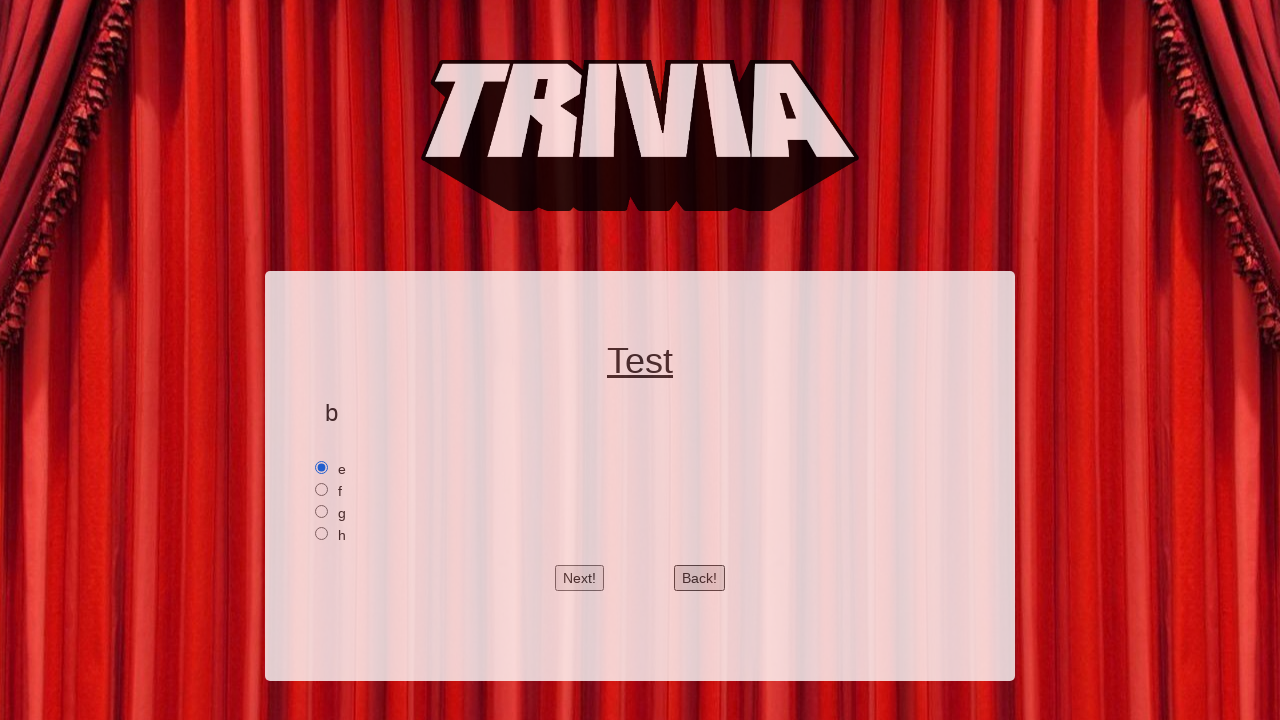

Verified that the answer selection for question 2 was preserved after clicking back
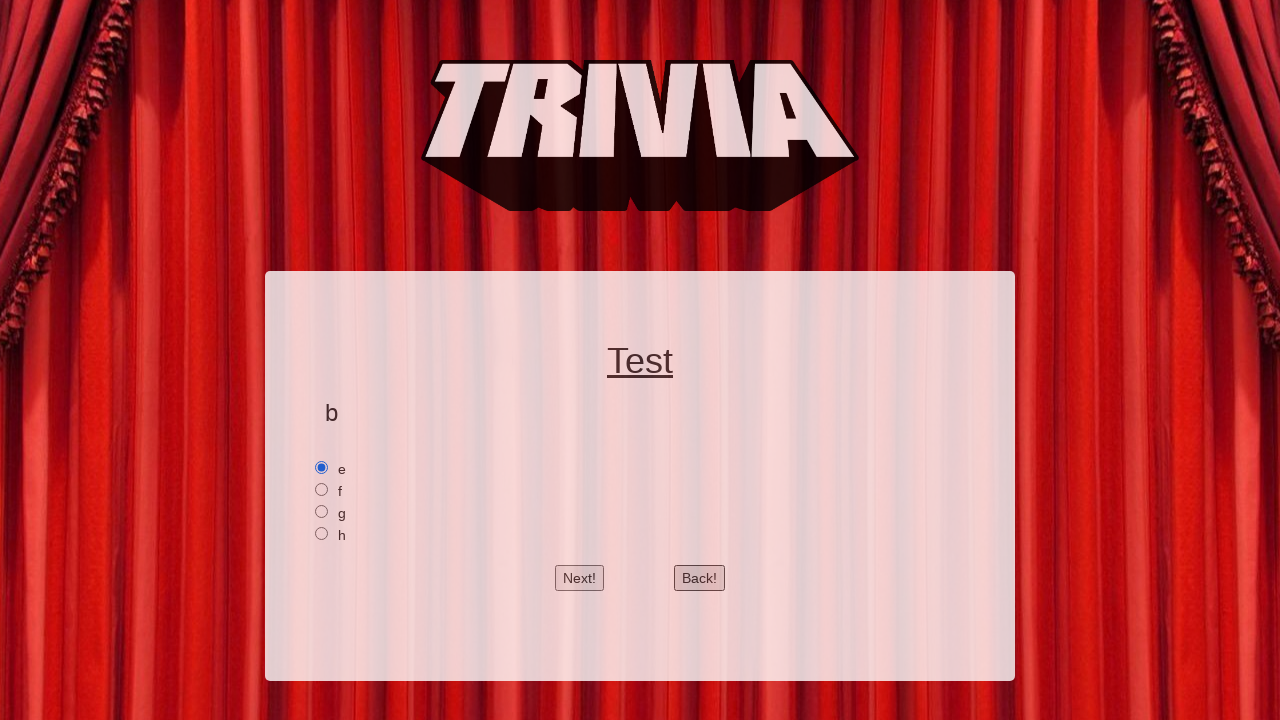

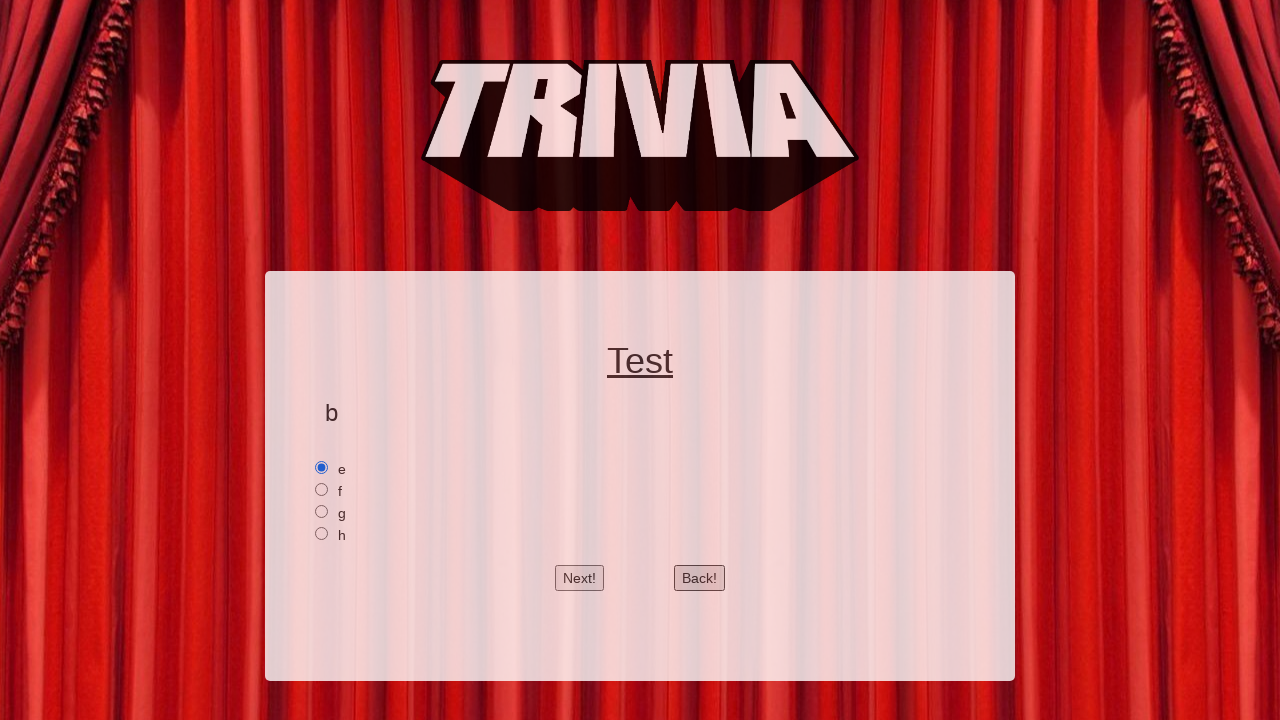